Tests file download and upload functionality on demoqa.com by clicking the download button and uploading a file using the file input element

Starting URL: https://demoqa.com/upload-download

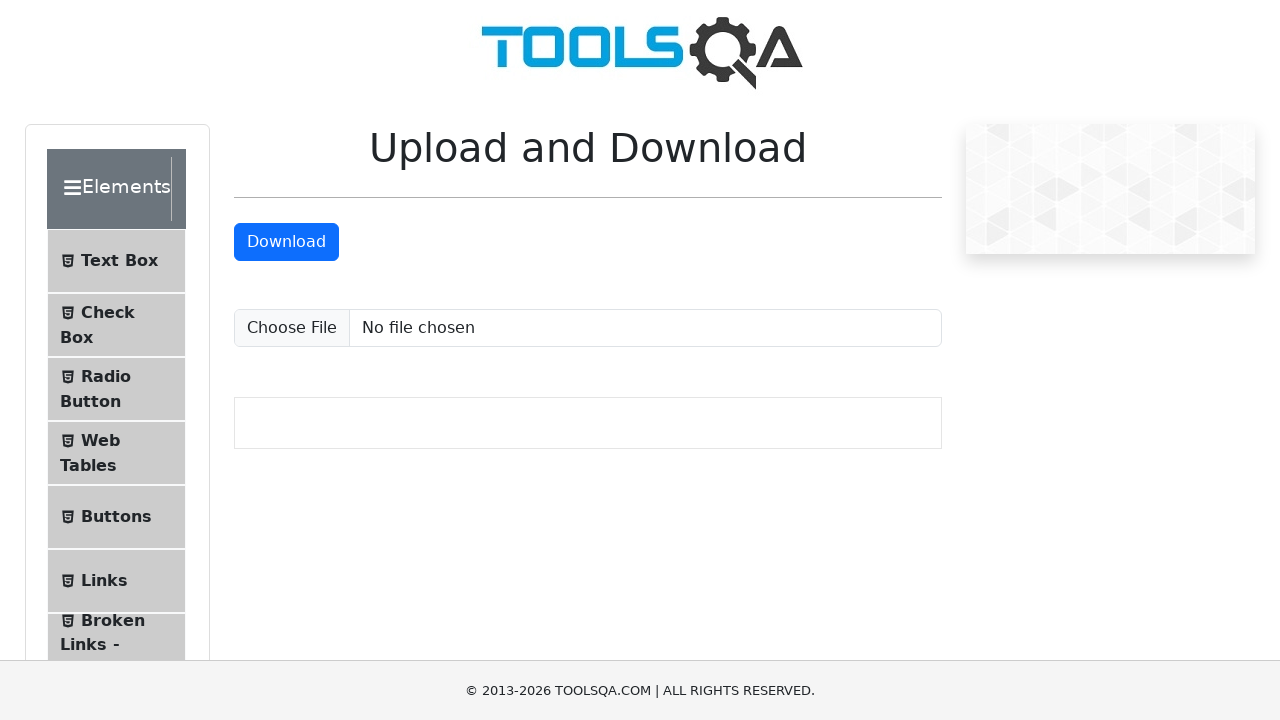

Clicked the download button at (286, 242) on #downloadButton
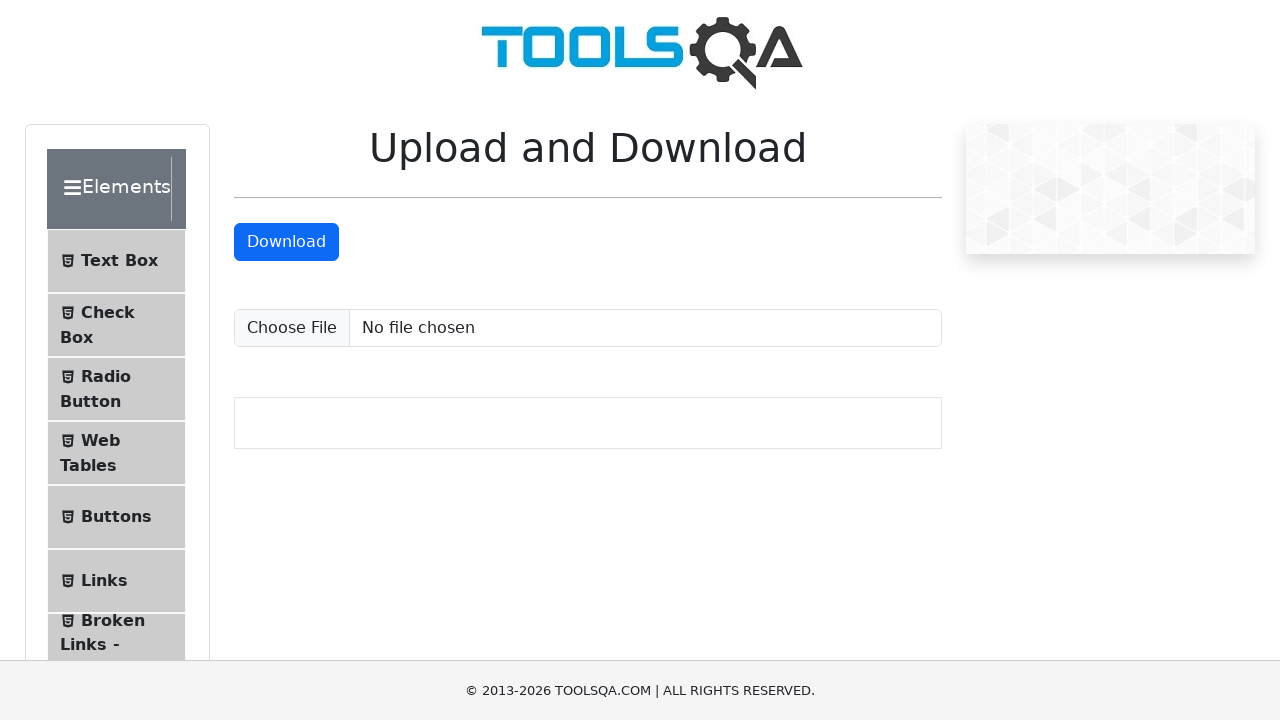

Waited 1000ms for download to initiate
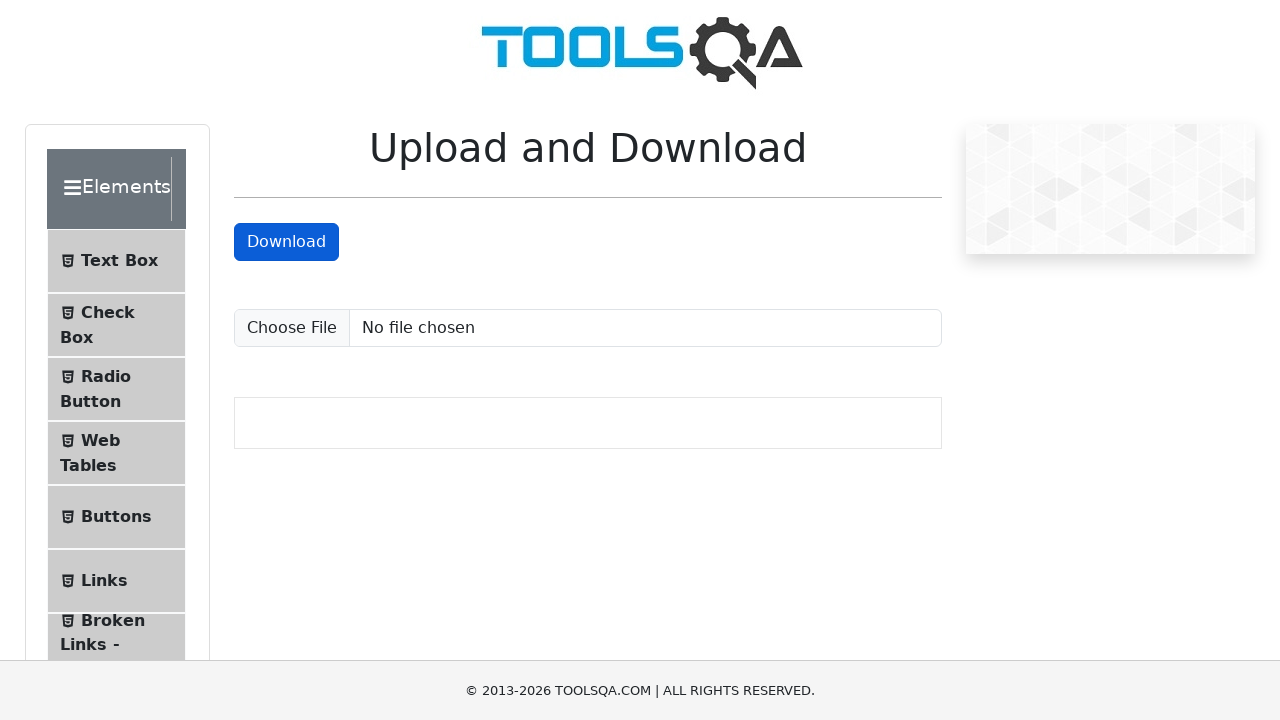

Created temporary test file for upload
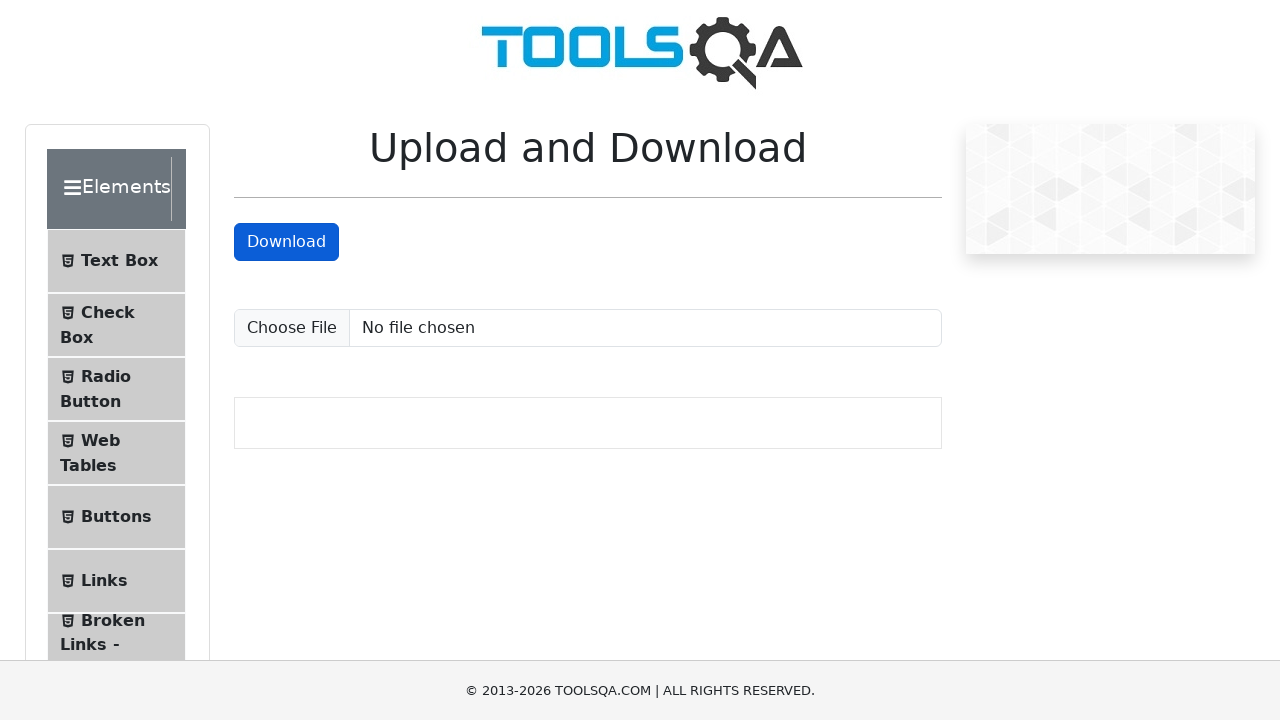

Set input file for upload
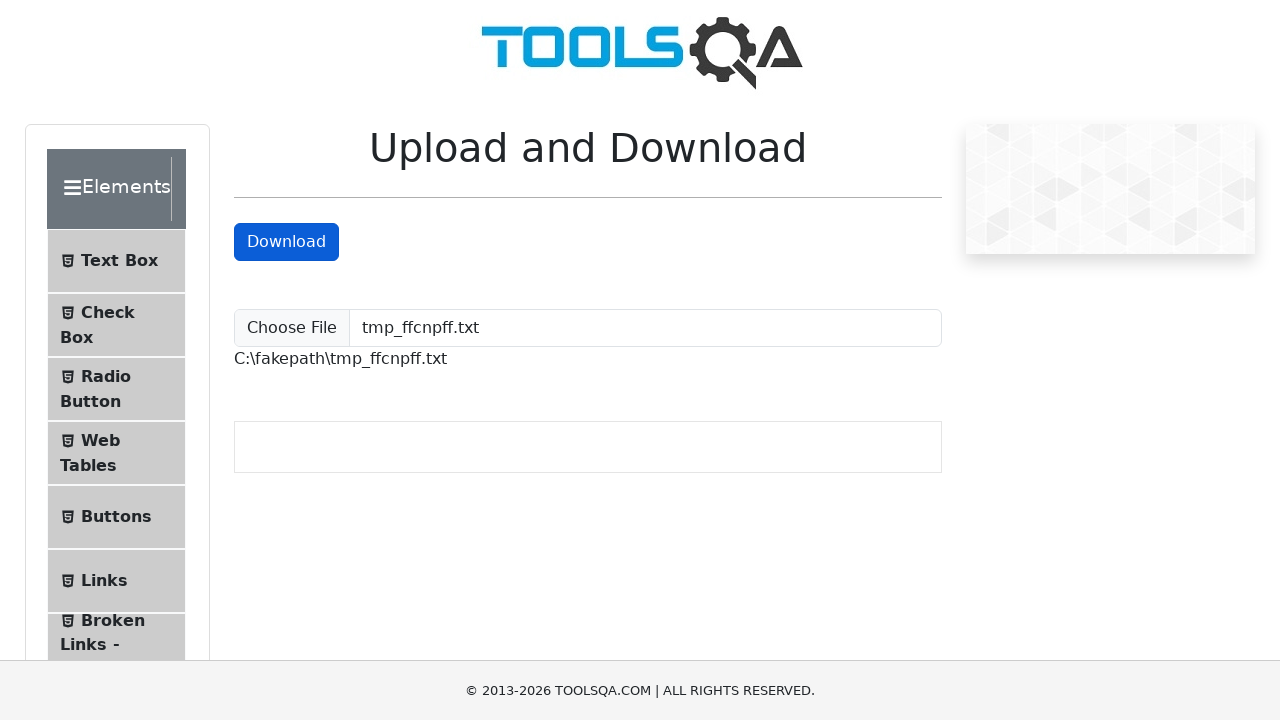

Upload confirmation element appeared
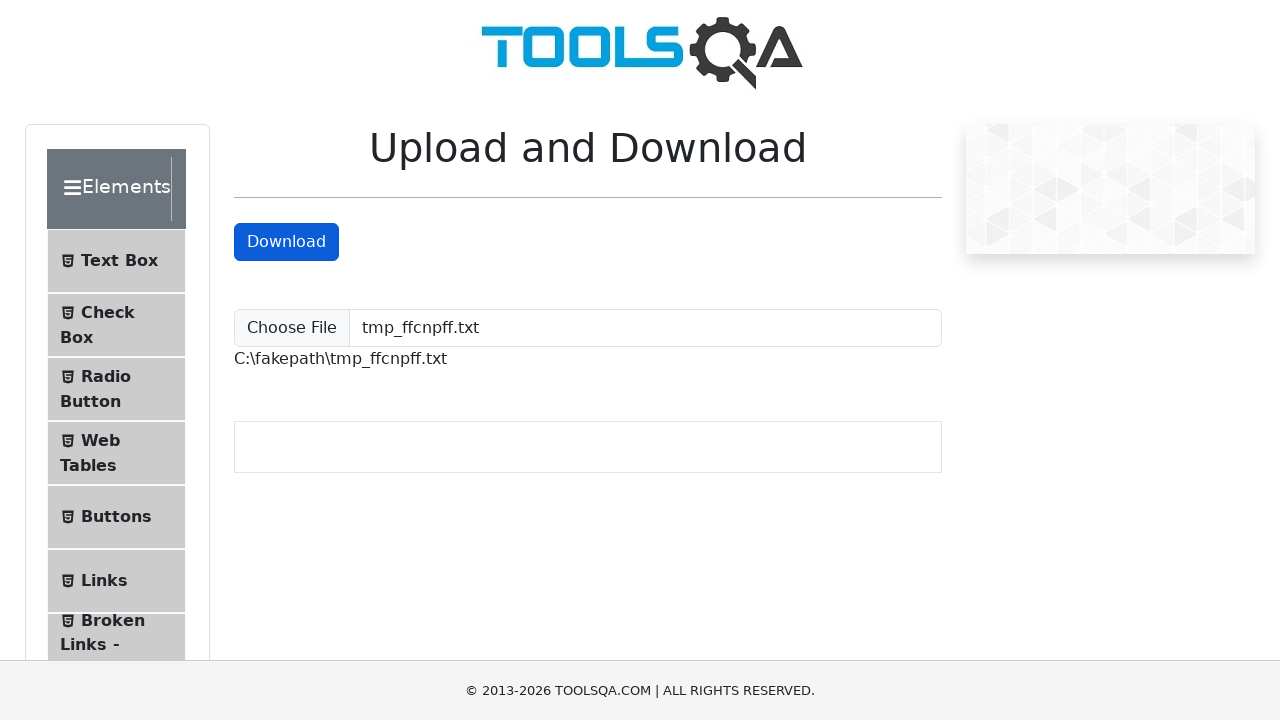

Cleaned up temporary test file
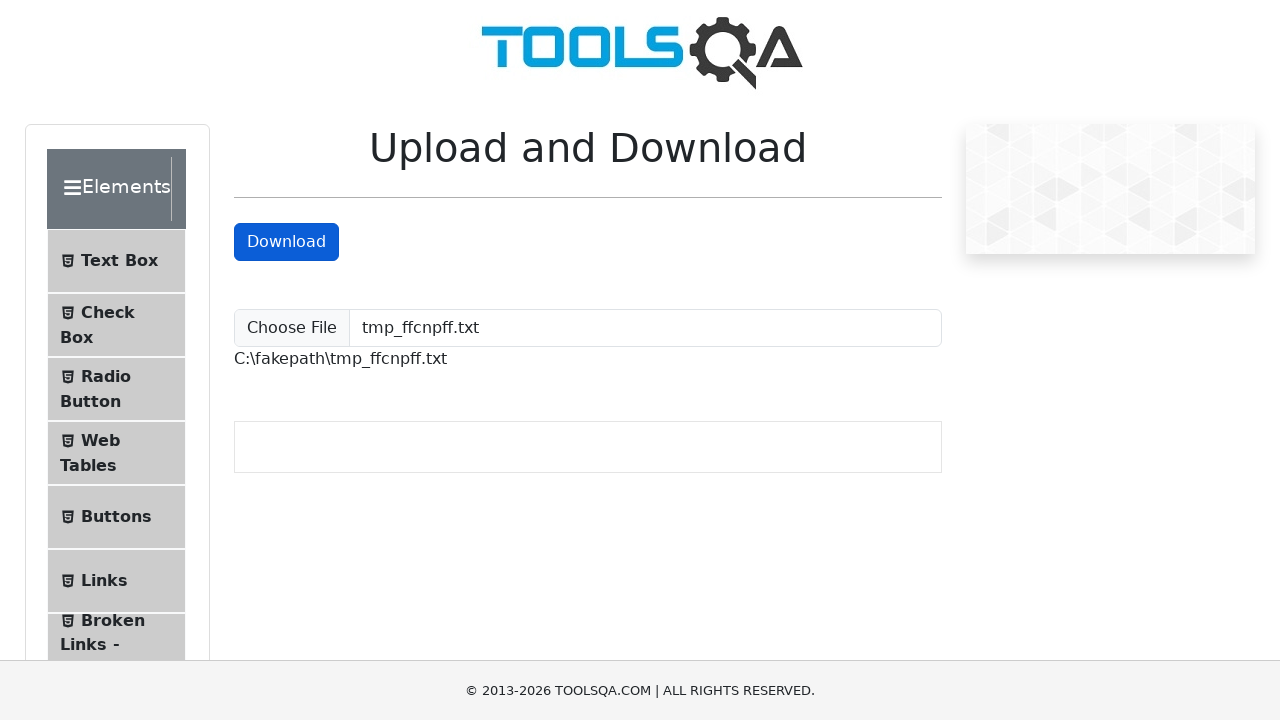

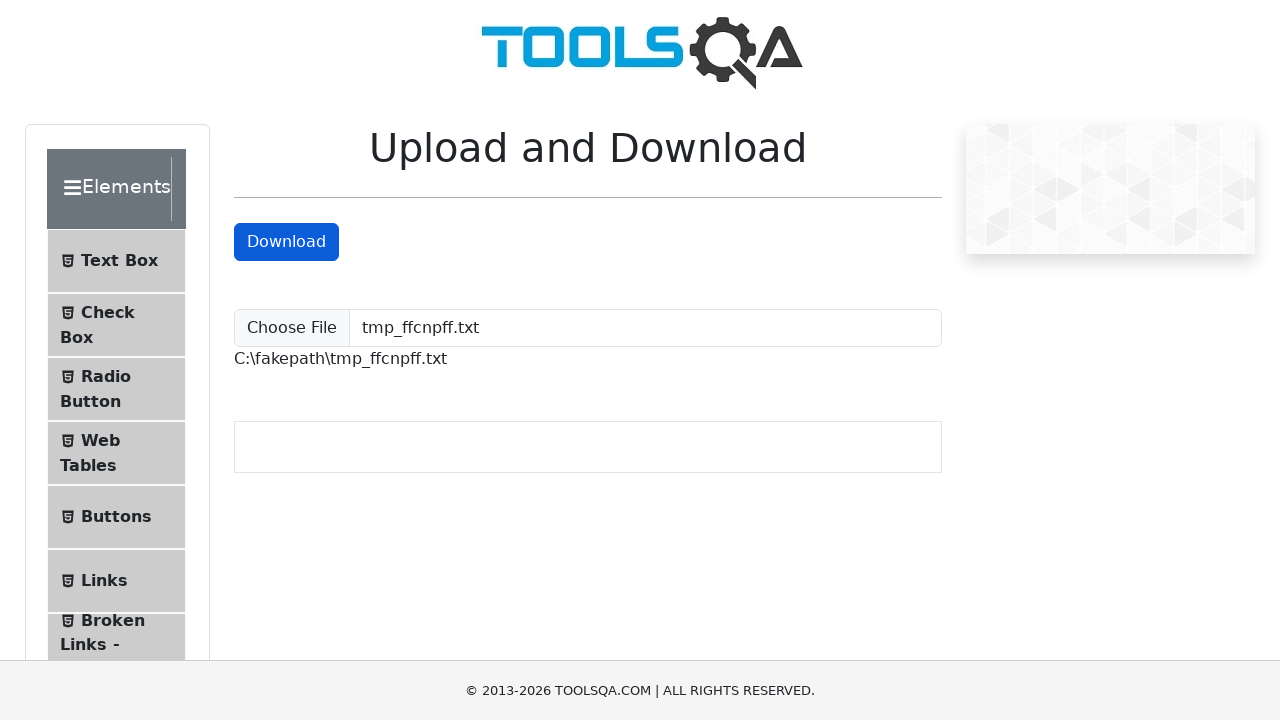